Tests date picker functionality by selecting the current date, tomorrow's date, and a future date (June 9th) from a calendar widget

Starting URL: https://testautomationpractice.blogspot.com/

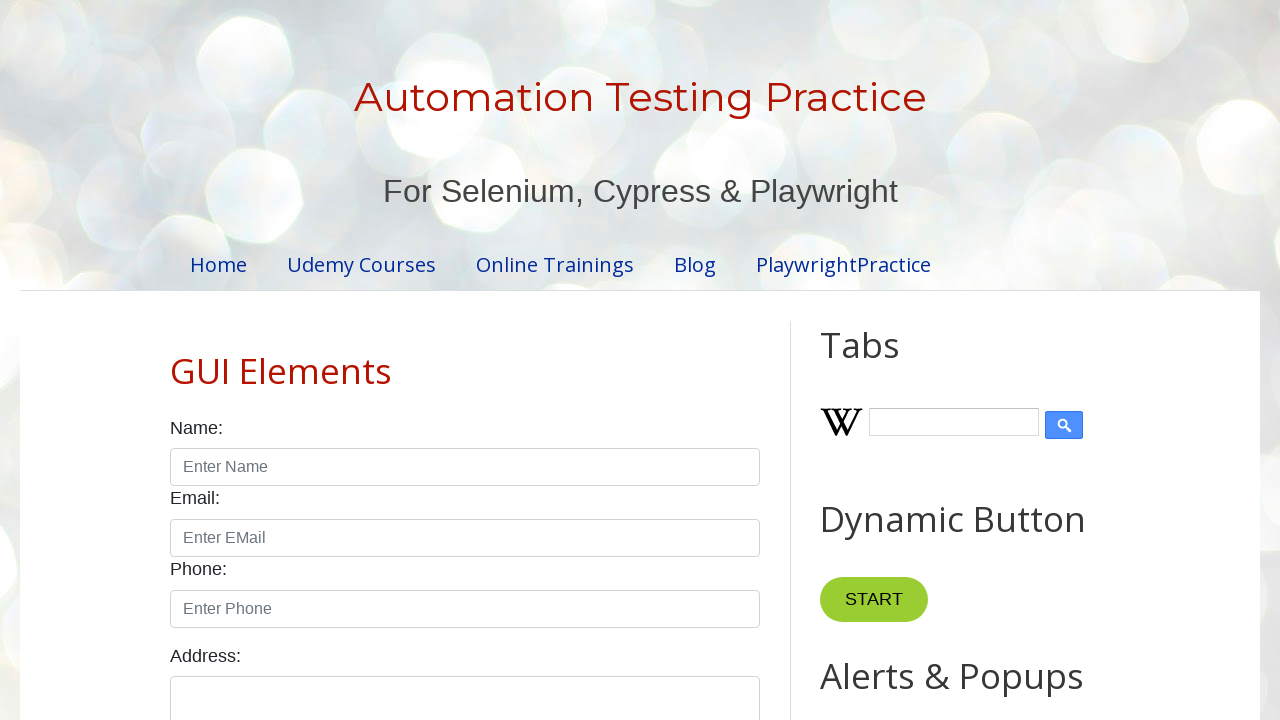

Clicked date picker to open calendar widget at (515, 360) on #datepicker
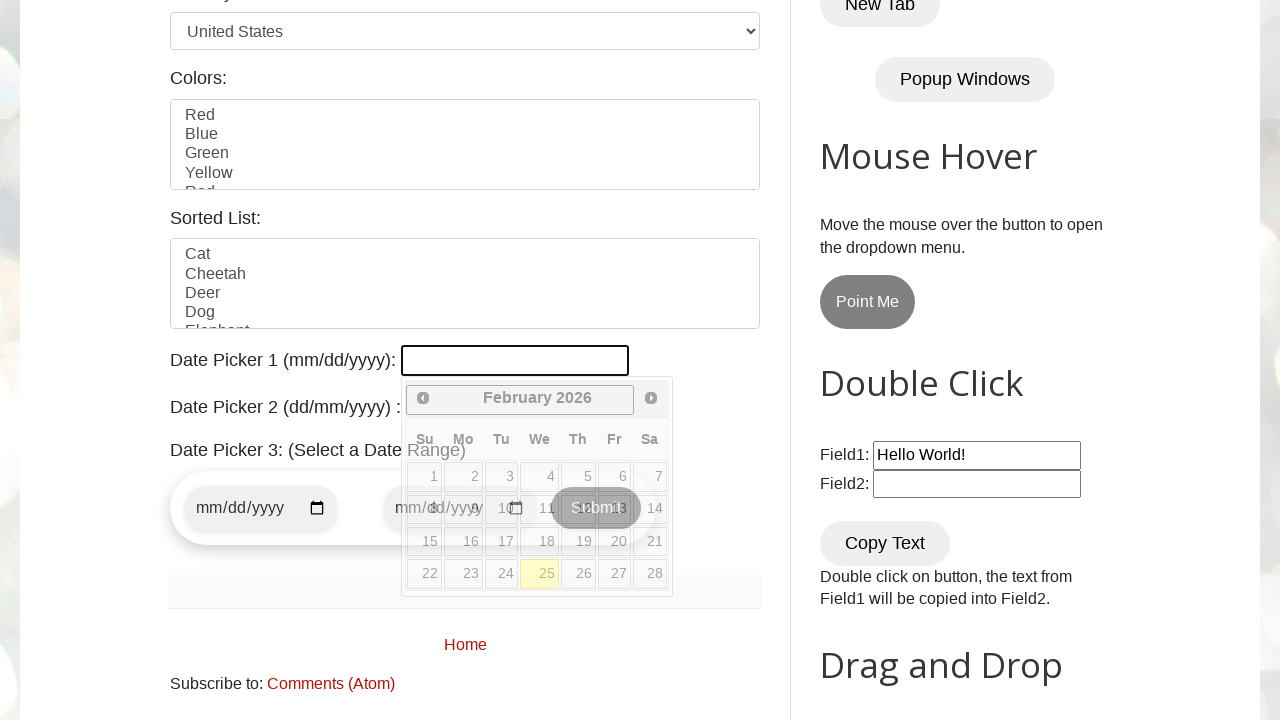

Selected current date (today) from calendar at (540, 574) on td.ui-datepicker-days-cell-over.ui-datepicker-today
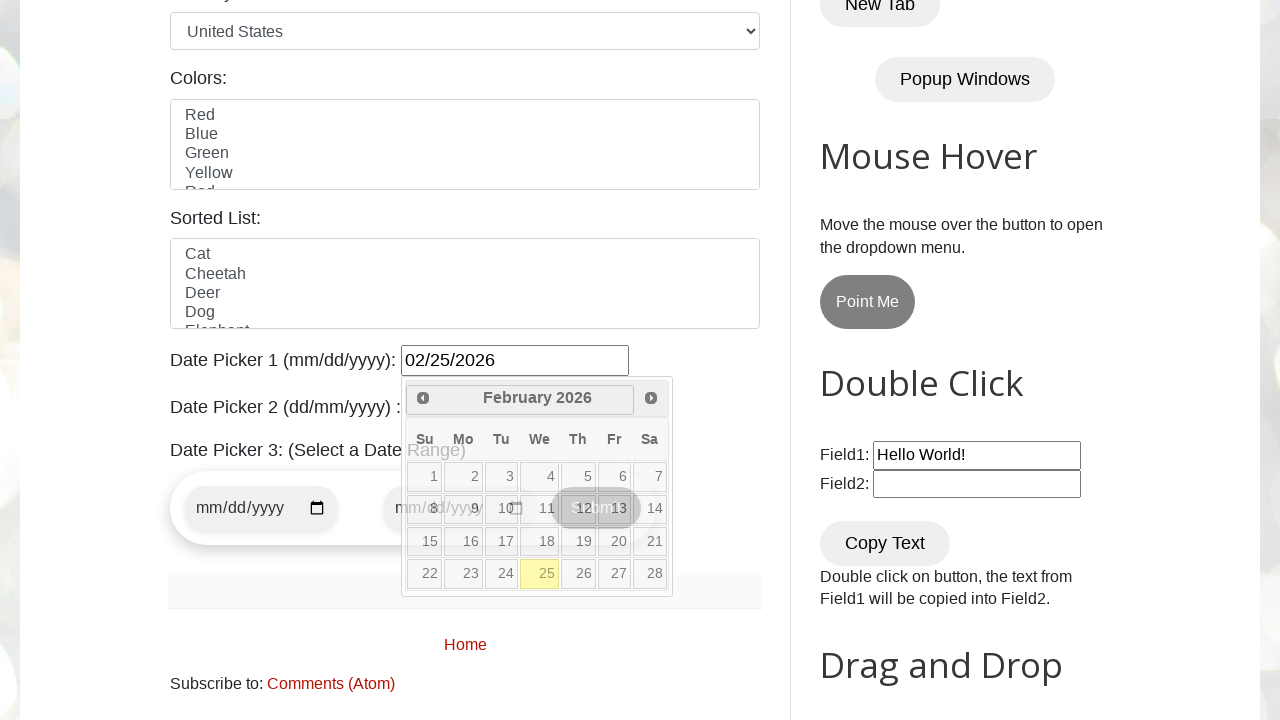

Clicked date picker again to select tomorrow's date at (515, 360) on #datepicker
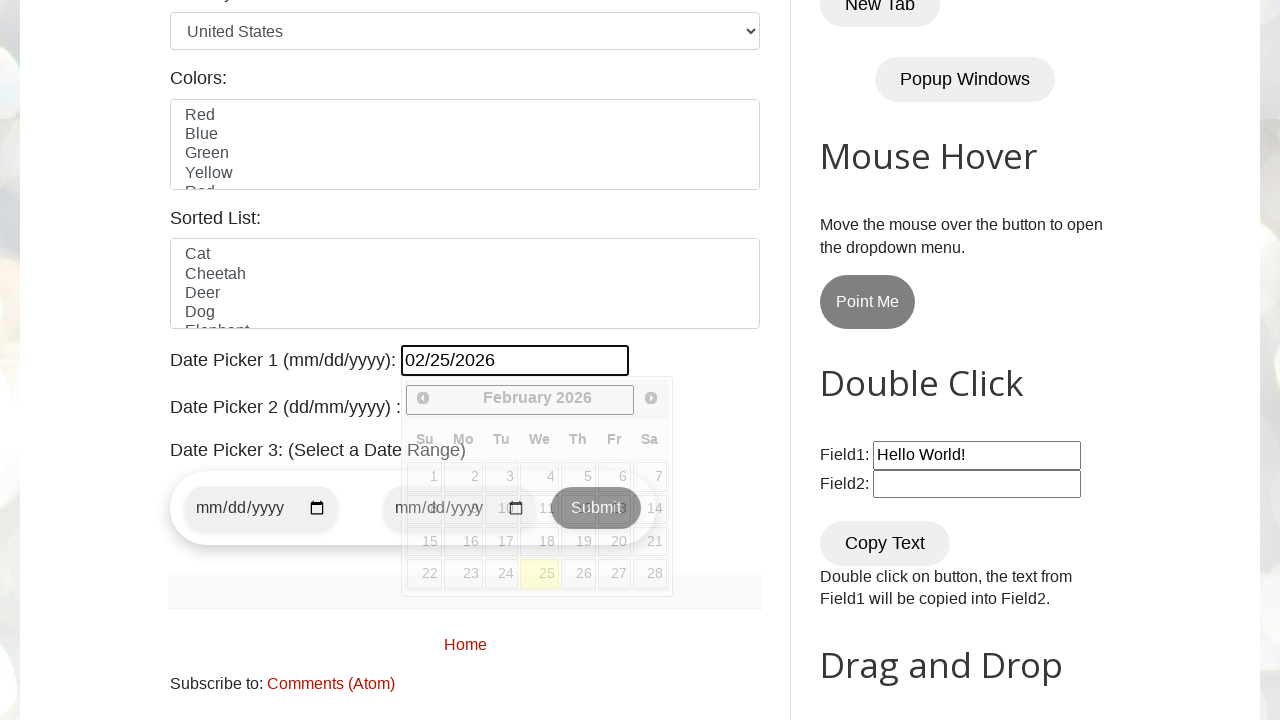

Selected tomorrow's date from calendar at (578, 574) on (//td[@class=' ui-datepicker-days-cell-over  ui-datepicker-current-day ui-datepi
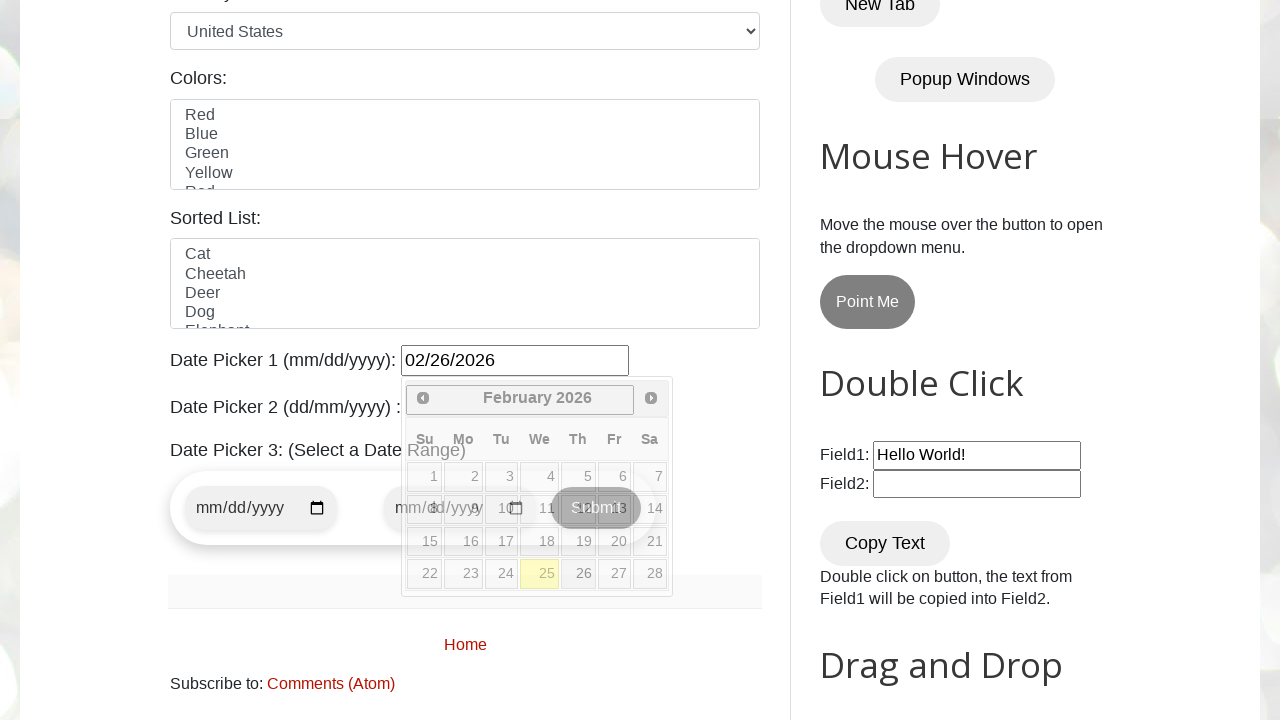

Clicked date picker to select a future date at (515, 360) on #datepicker
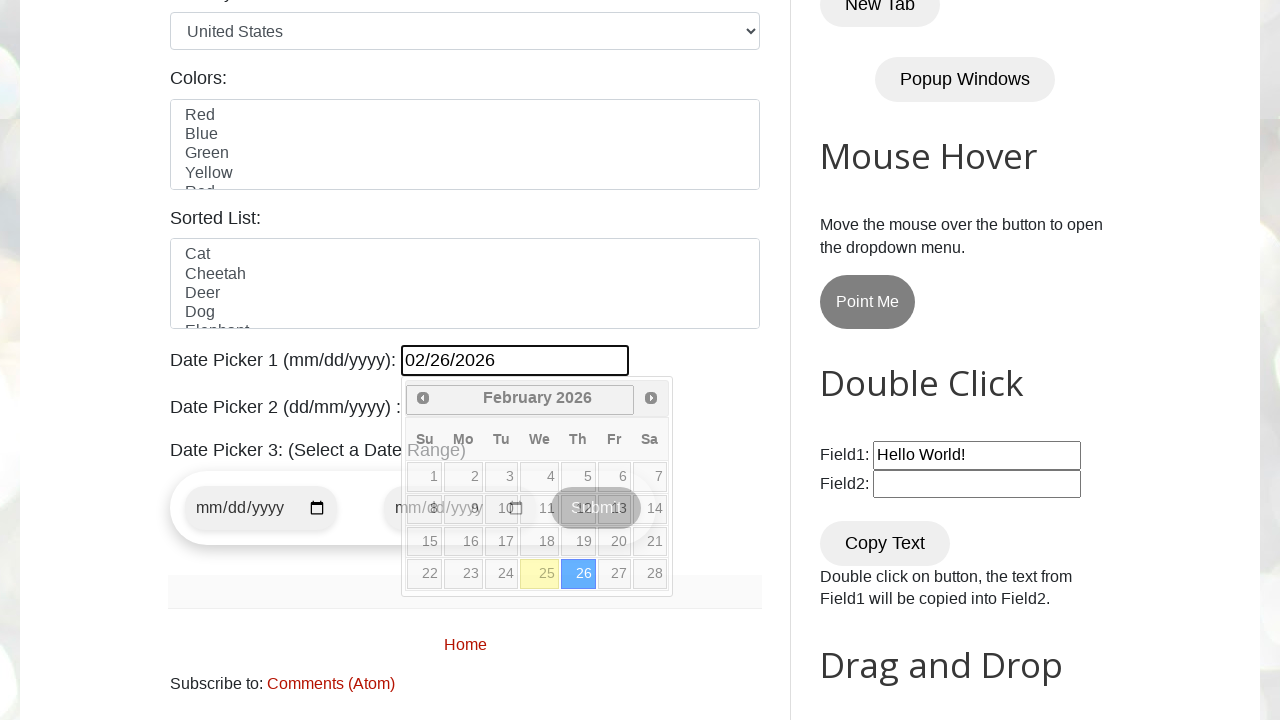

Clicked next month button to navigate toward June at (651, 398) on .ui-icon.ui-icon-circle-triangle-e
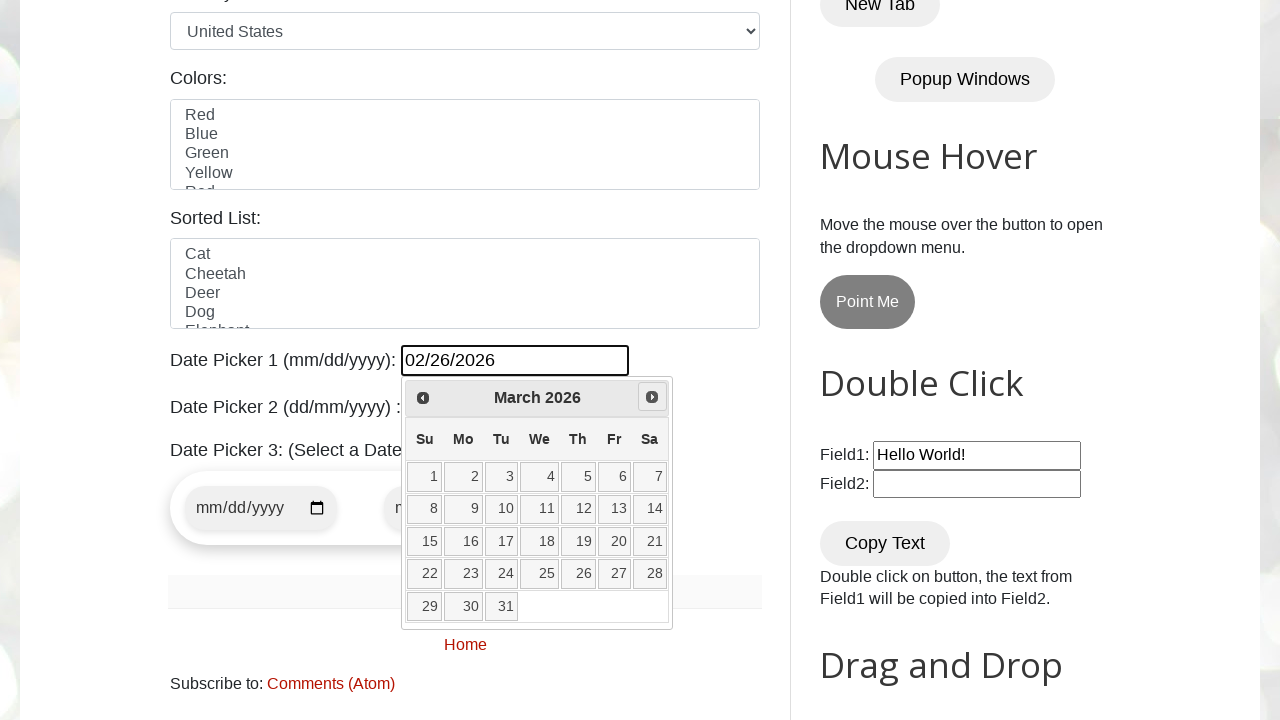

Clicked next month button to navigate toward June at (652, 397) on .ui-icon.ui-icon-circle-triangle-e
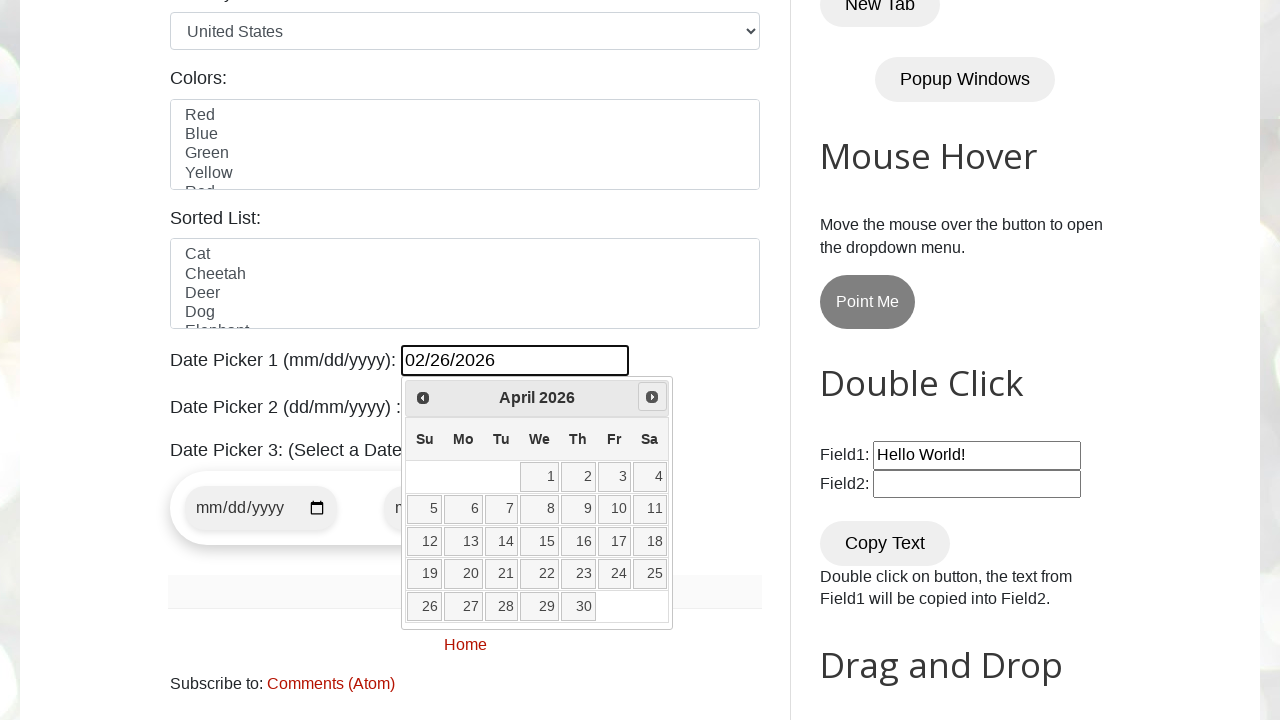

Clicked next month button to navigate toward June at (652, 397) on .ui-icon.ui-icon-circle-triangle-e
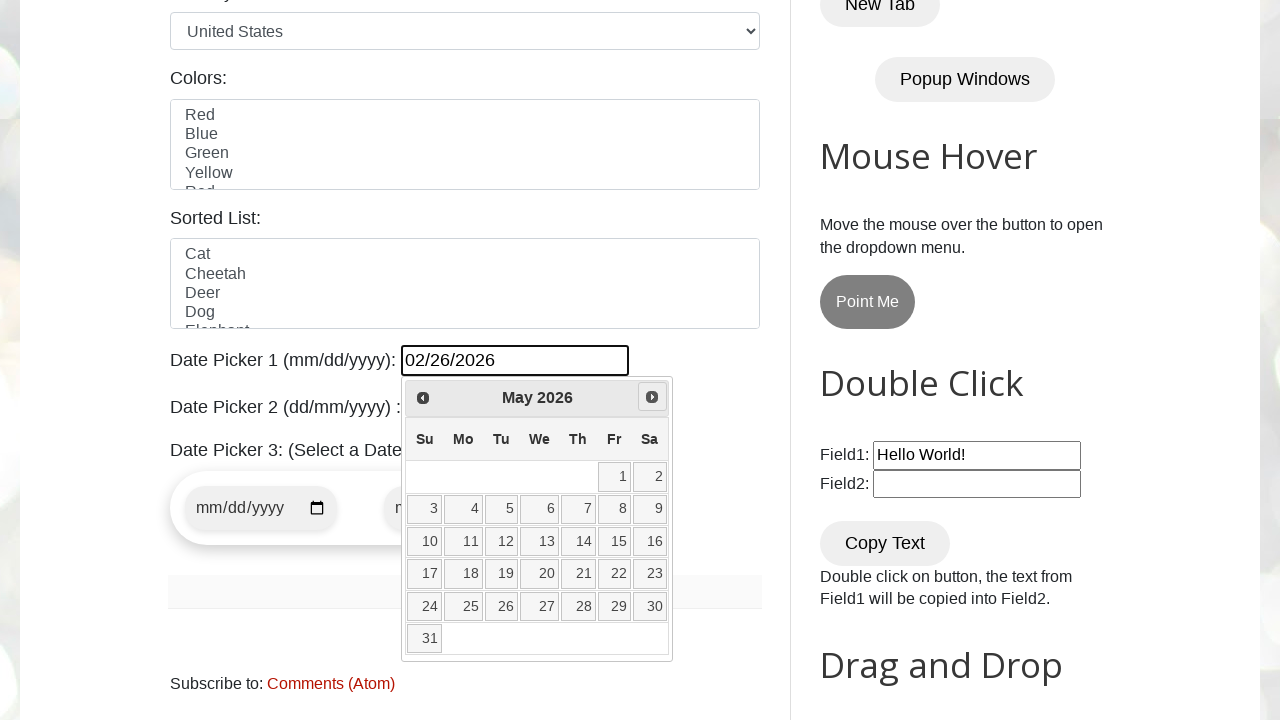

Clicked next month button to navigate toward June at (652, 397) on .ui-icon.ui-icon-circle-triangle-e
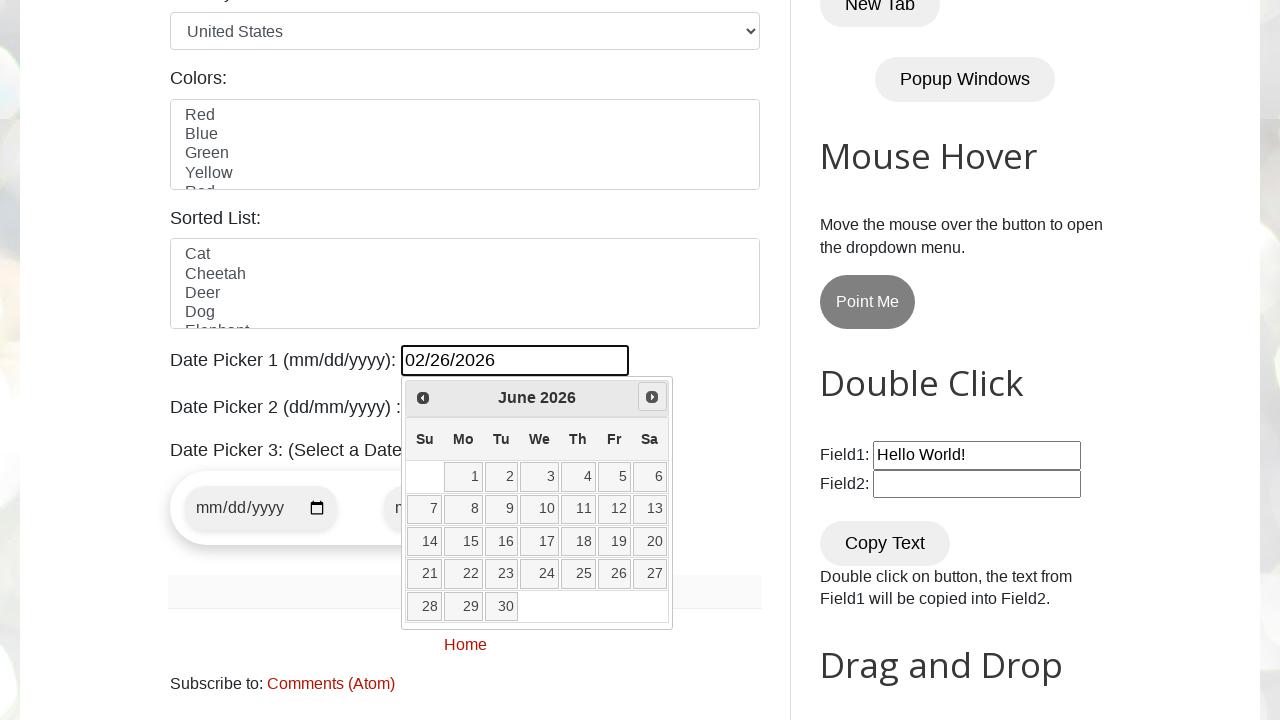

Selected June 9th from calendar at (502, 509) on a:text('9')
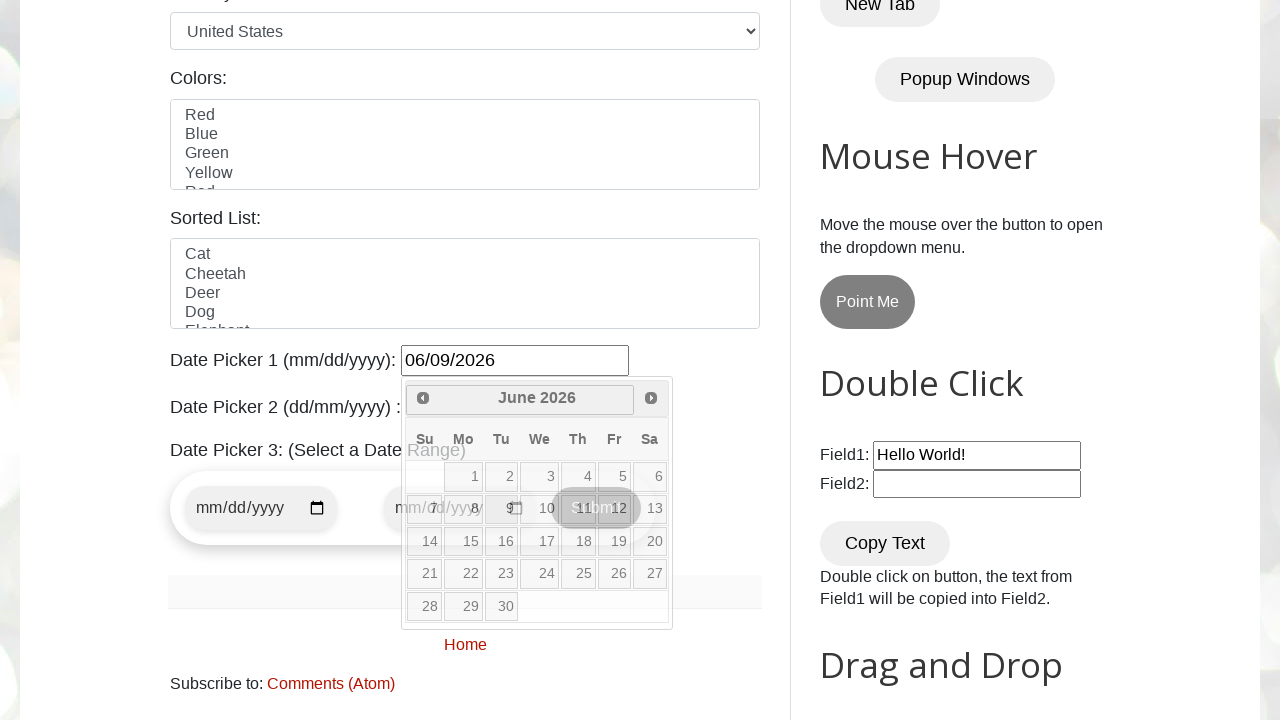

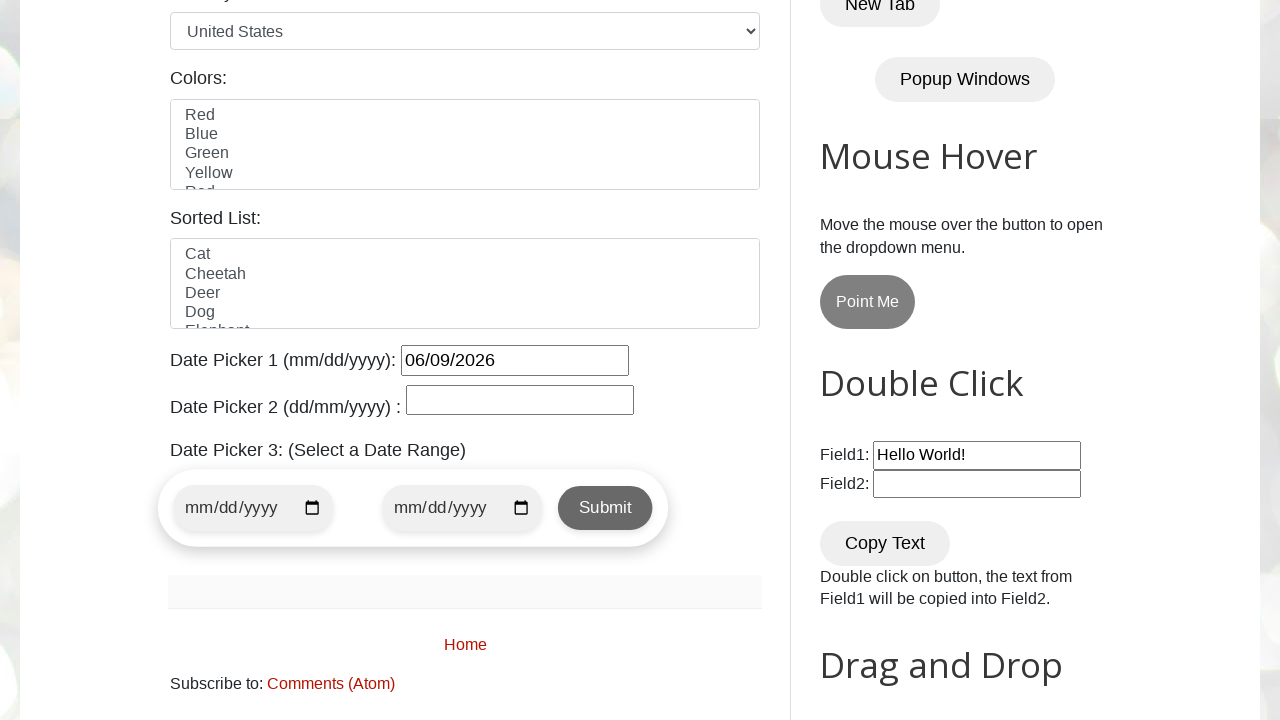